Clicks on first dropdown and verifies the count of main menu headers that appear

Starting URL: https://www.usps.com

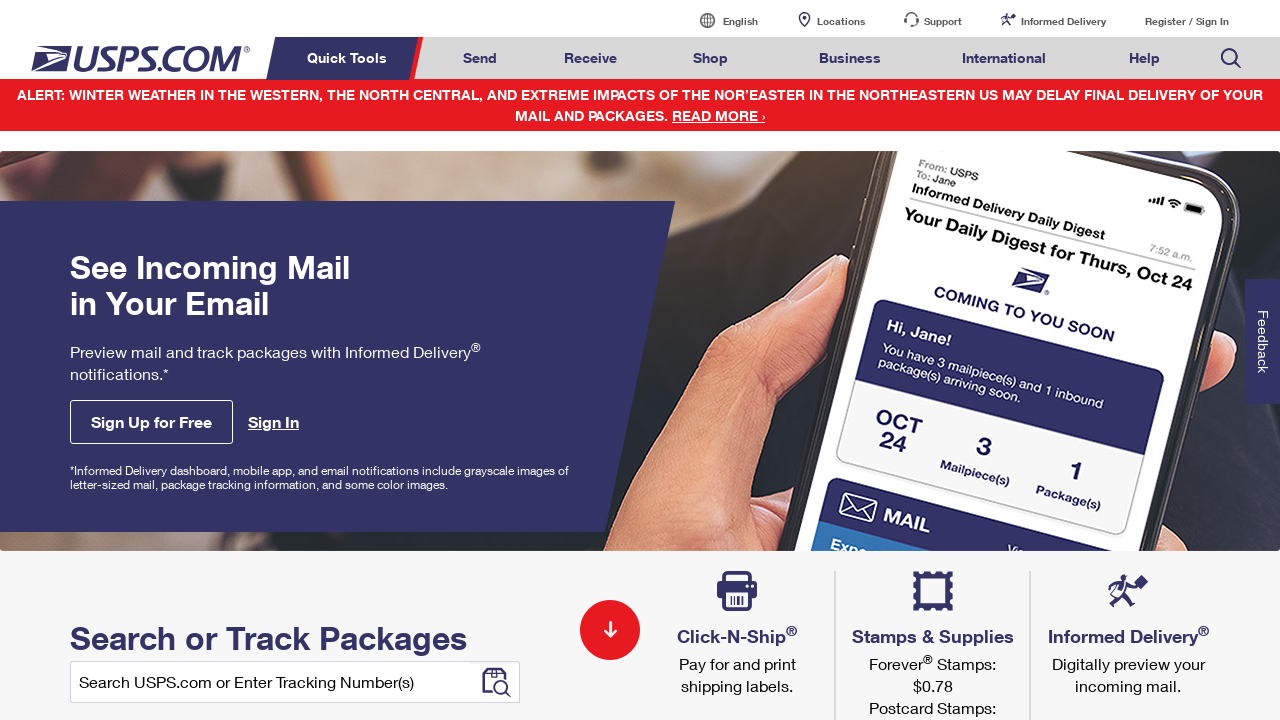

Clicked on first dropdown in navigation list at (350, 58) on xpath=//*[@class = 'nav-list']/li >> nth=0
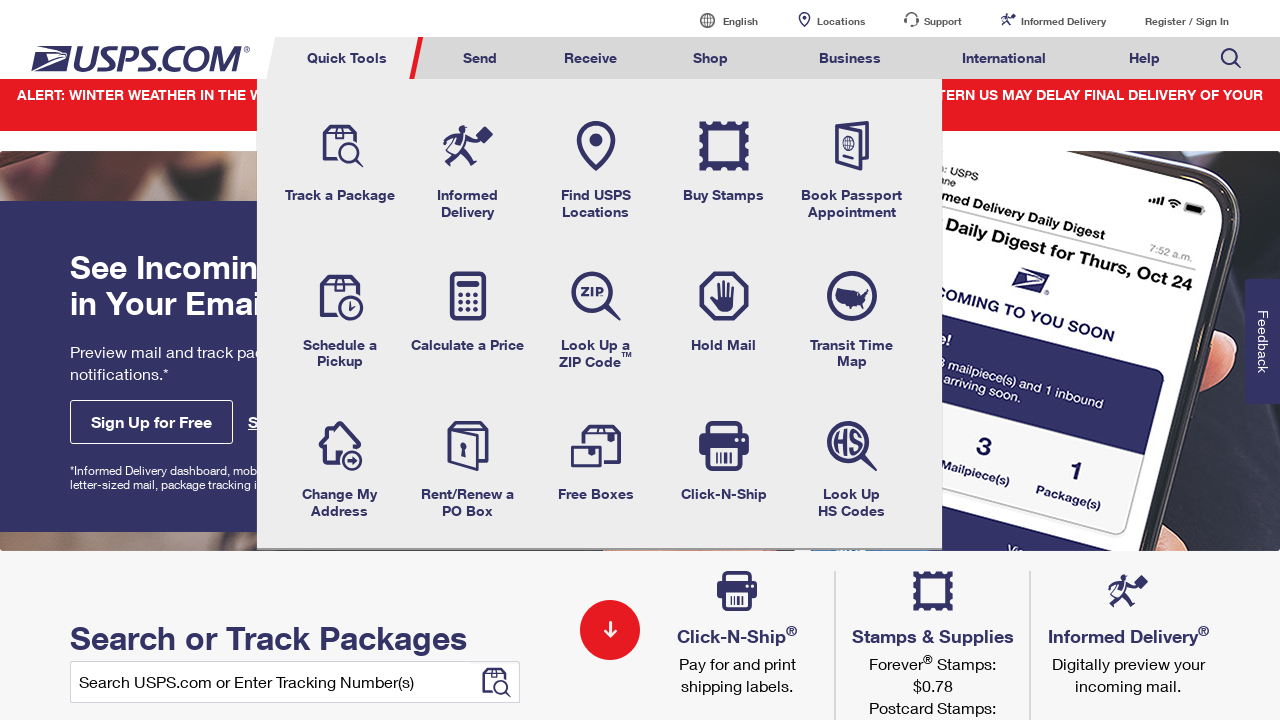

Retrieved all main menu header elements
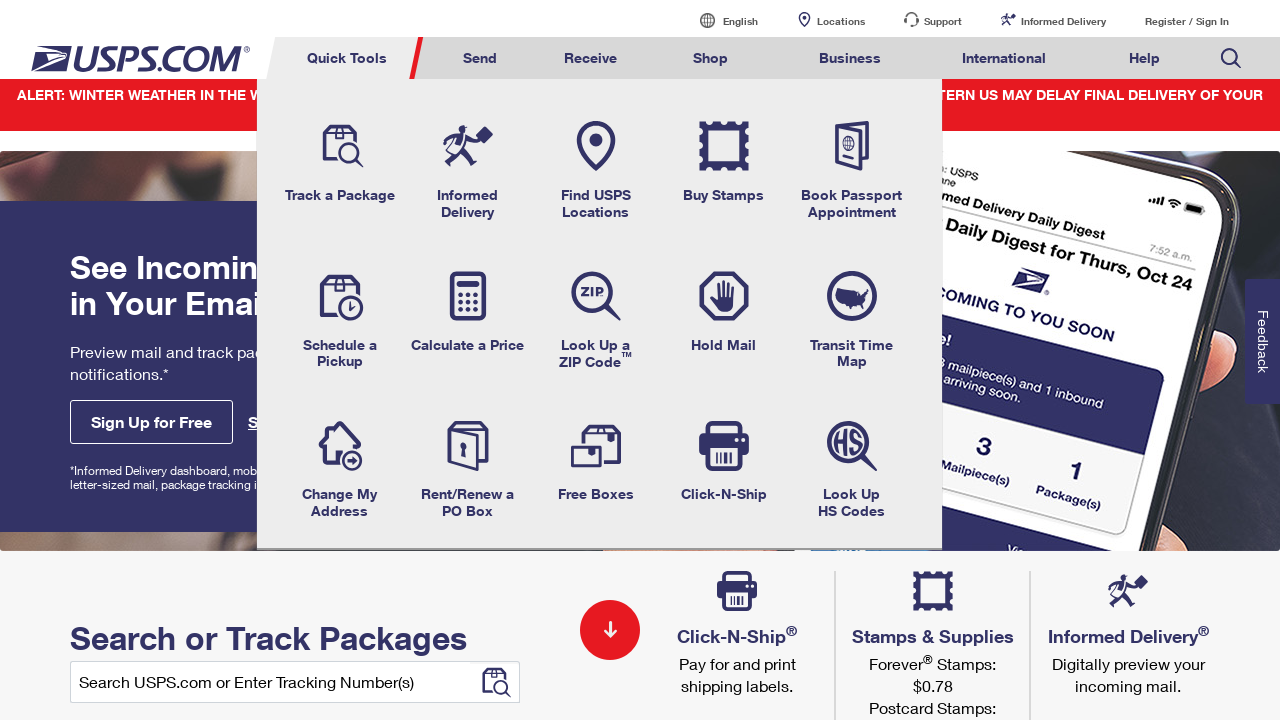

Verified count of main menu headers: 6
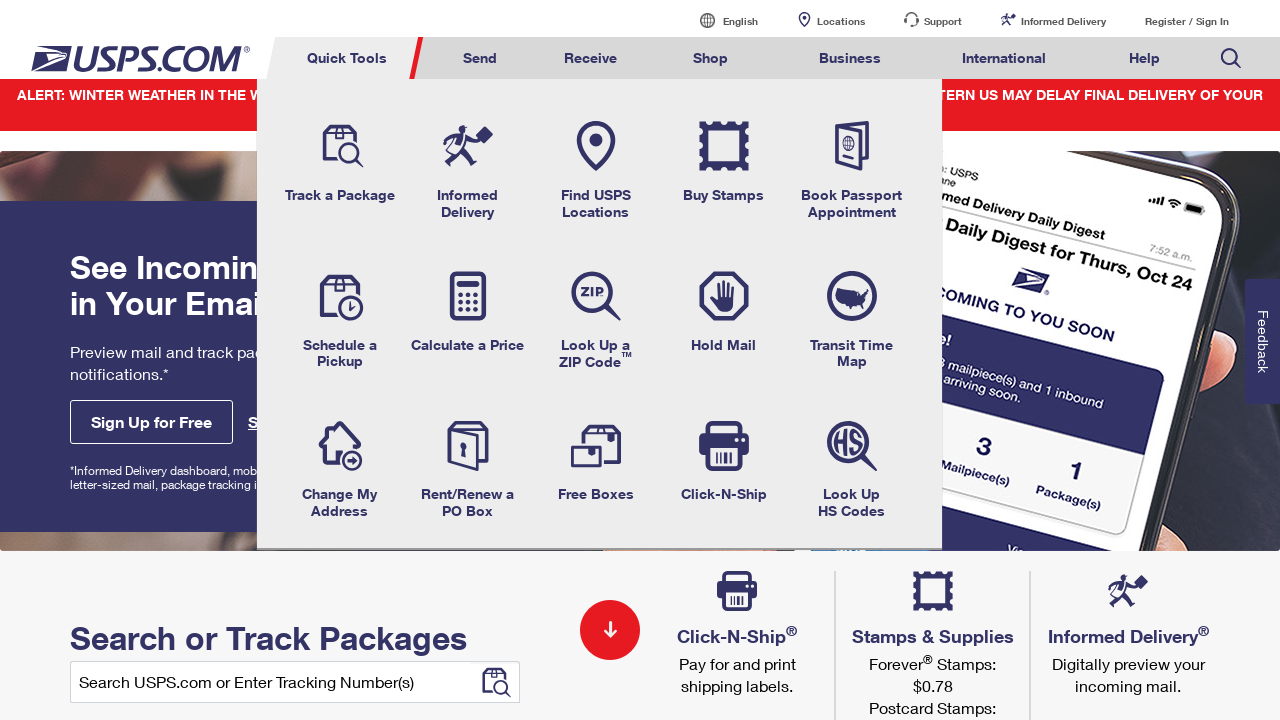

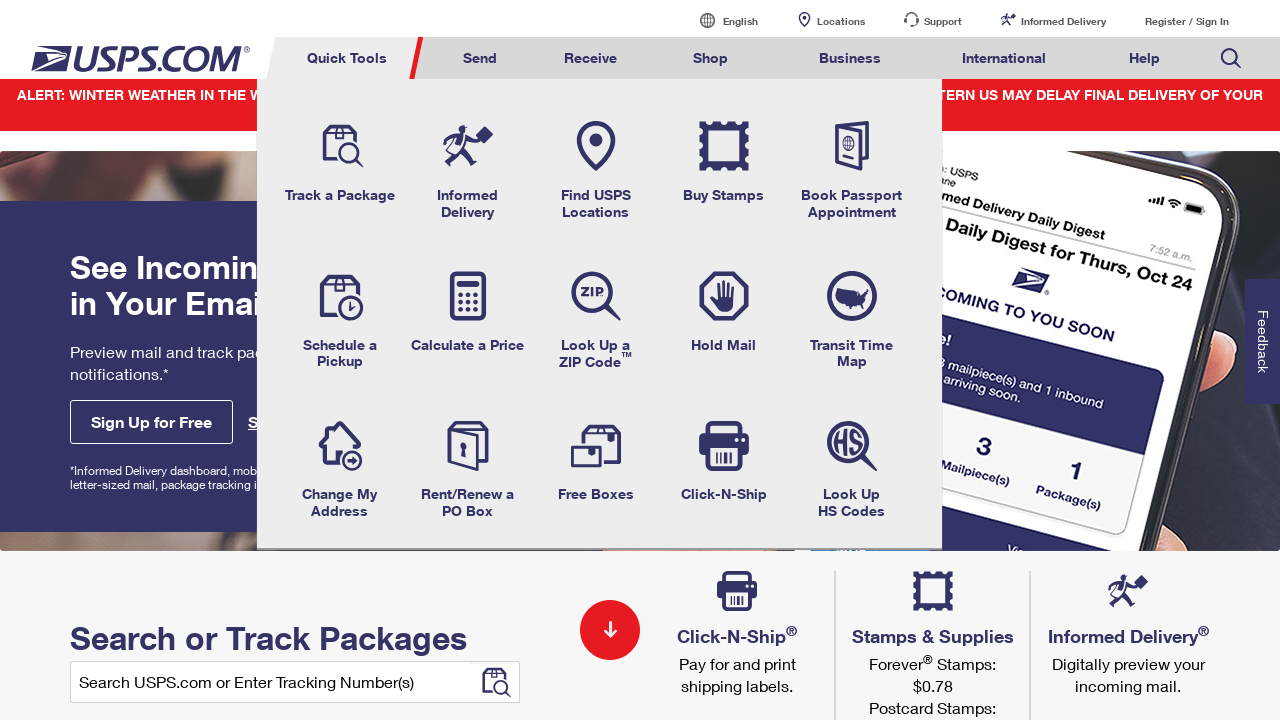